Navigates to the W3Schools SQL tutorial page and verifies it loads successfully

Starting URL: https://www.w3schools.com/sql/

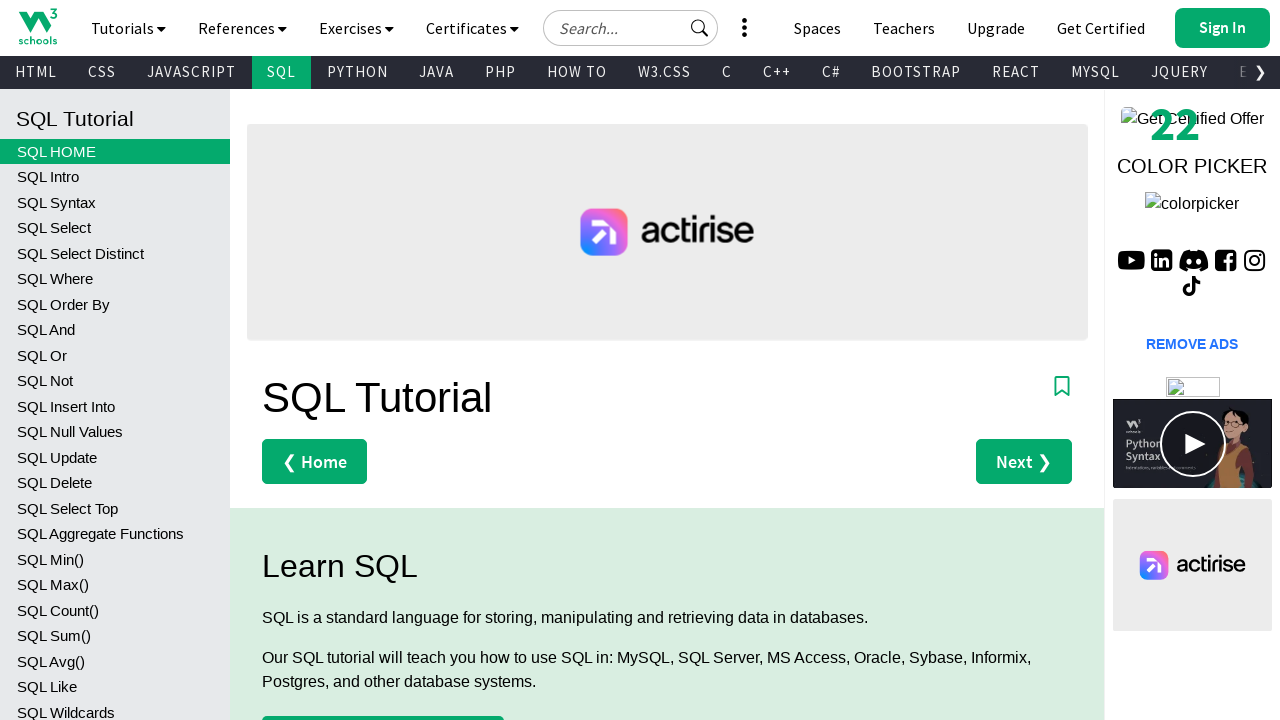

Navigated to W3Schools SQL tutorial page
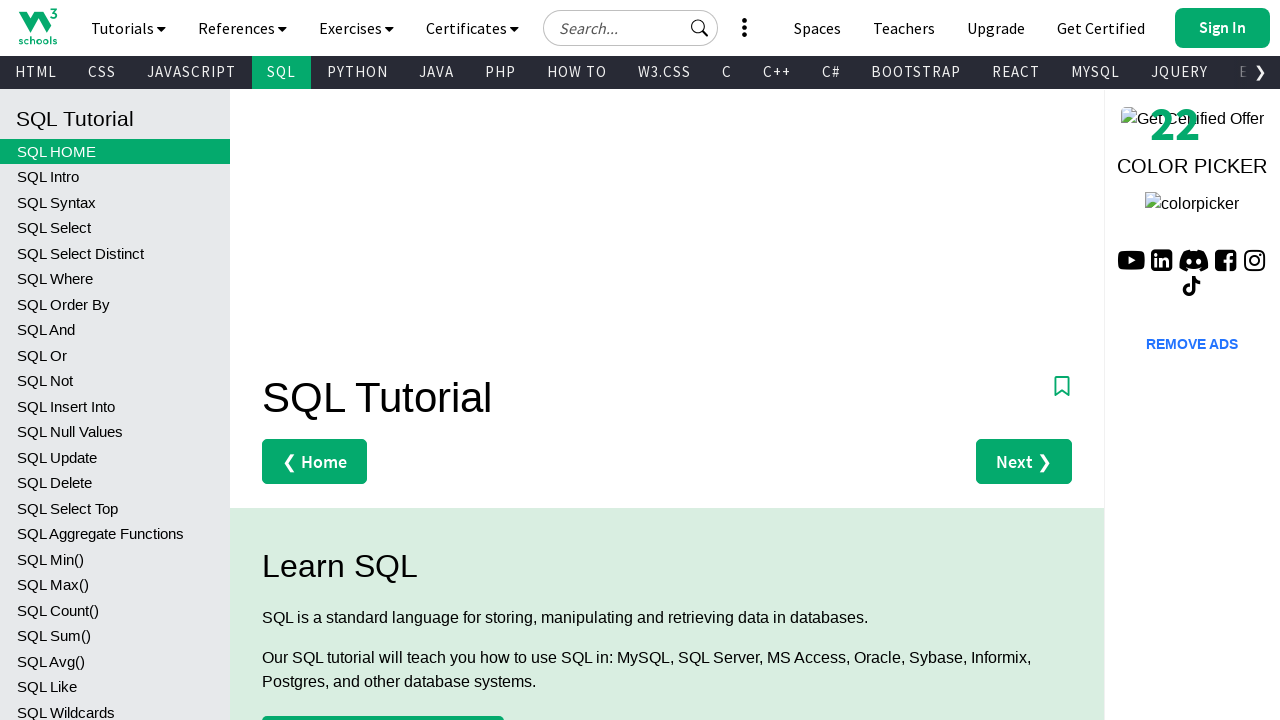

W3Schools SQL tutorial page loaded successfully - main content selector found
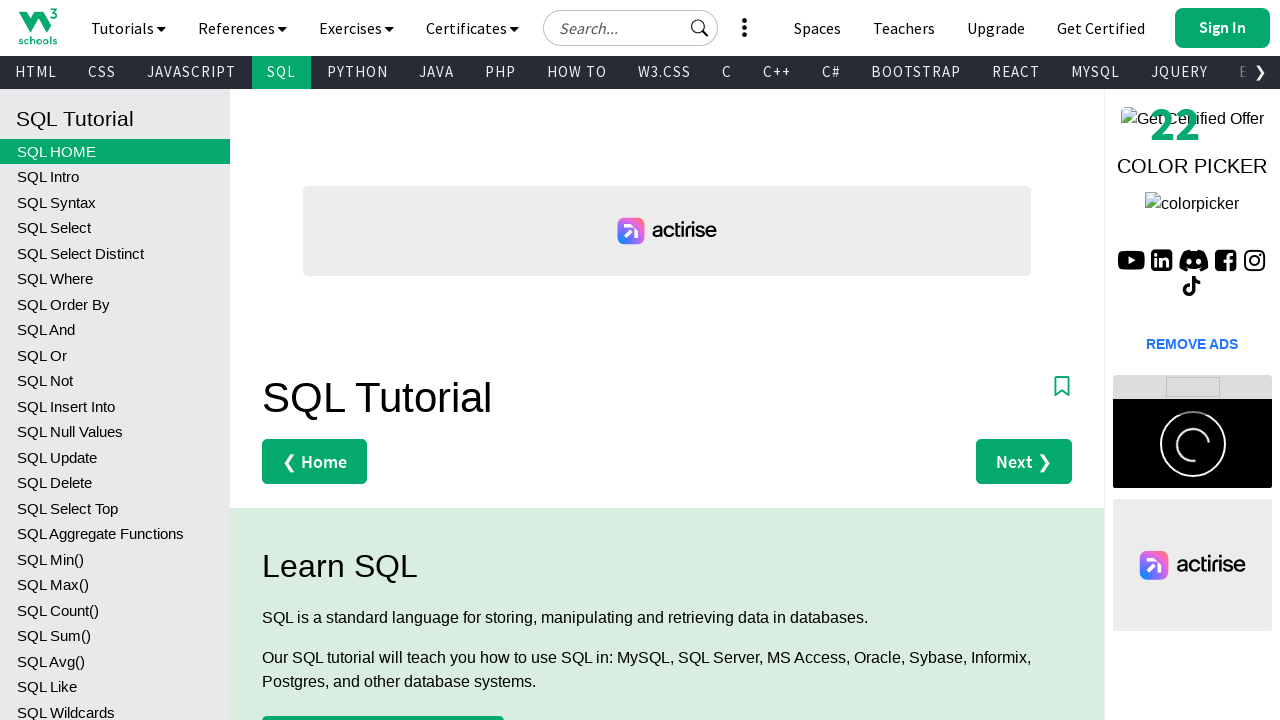

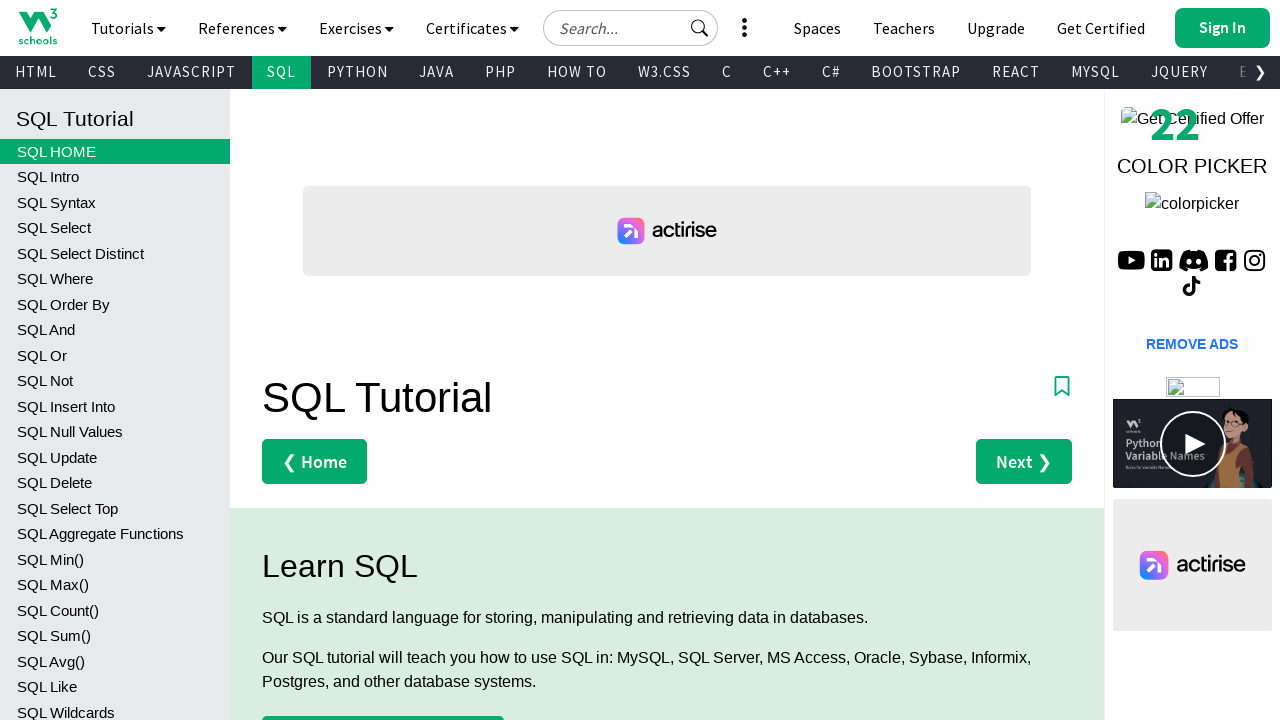